Unchecks the first checkbox and checks the second checkbox on a web form

Starting URL: https://www.selenium.dev/selenium/web/web-form.html

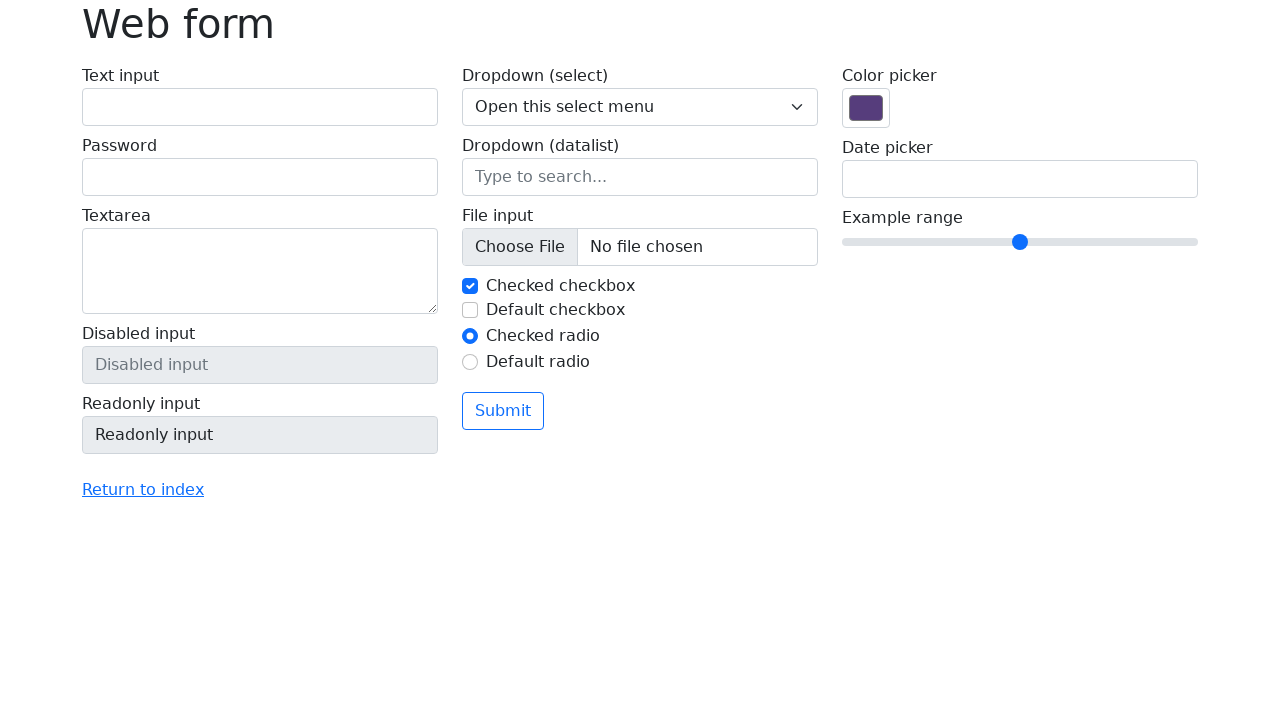

Unchecked the first checkbox at (470, 286) on #my-check-1
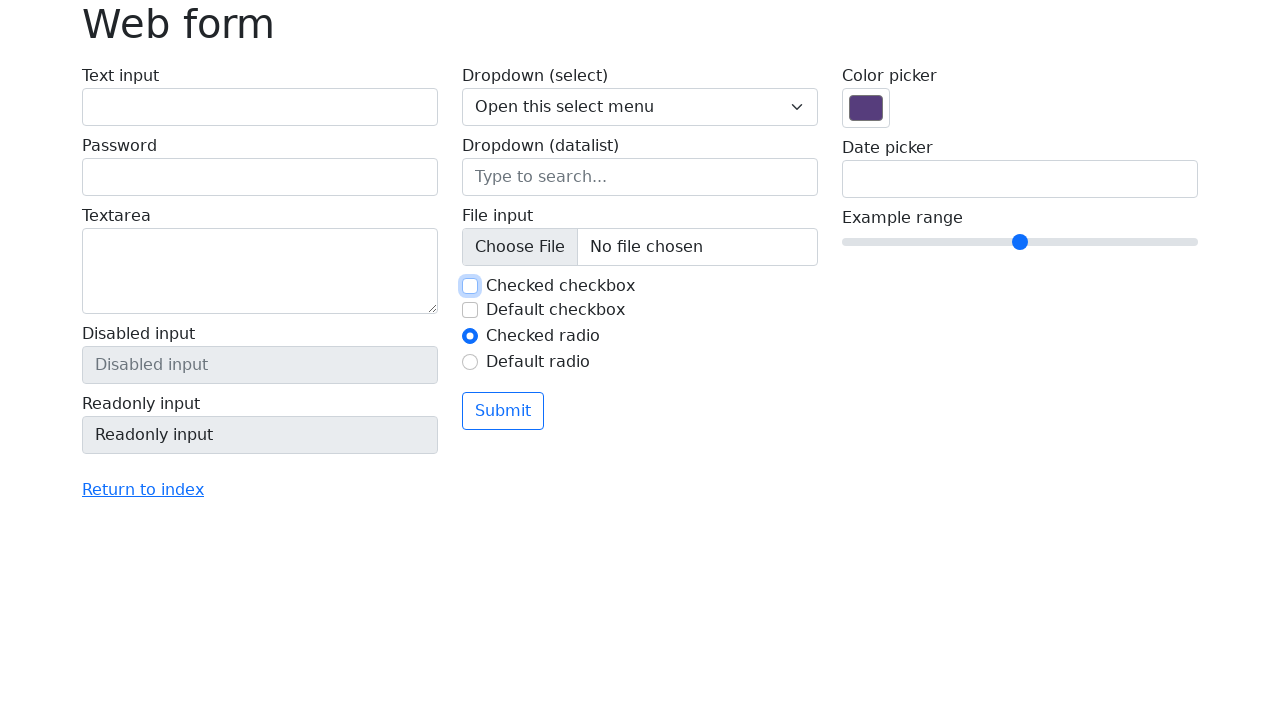

Checked the second checkbox at (470, 310) on #my-check-2
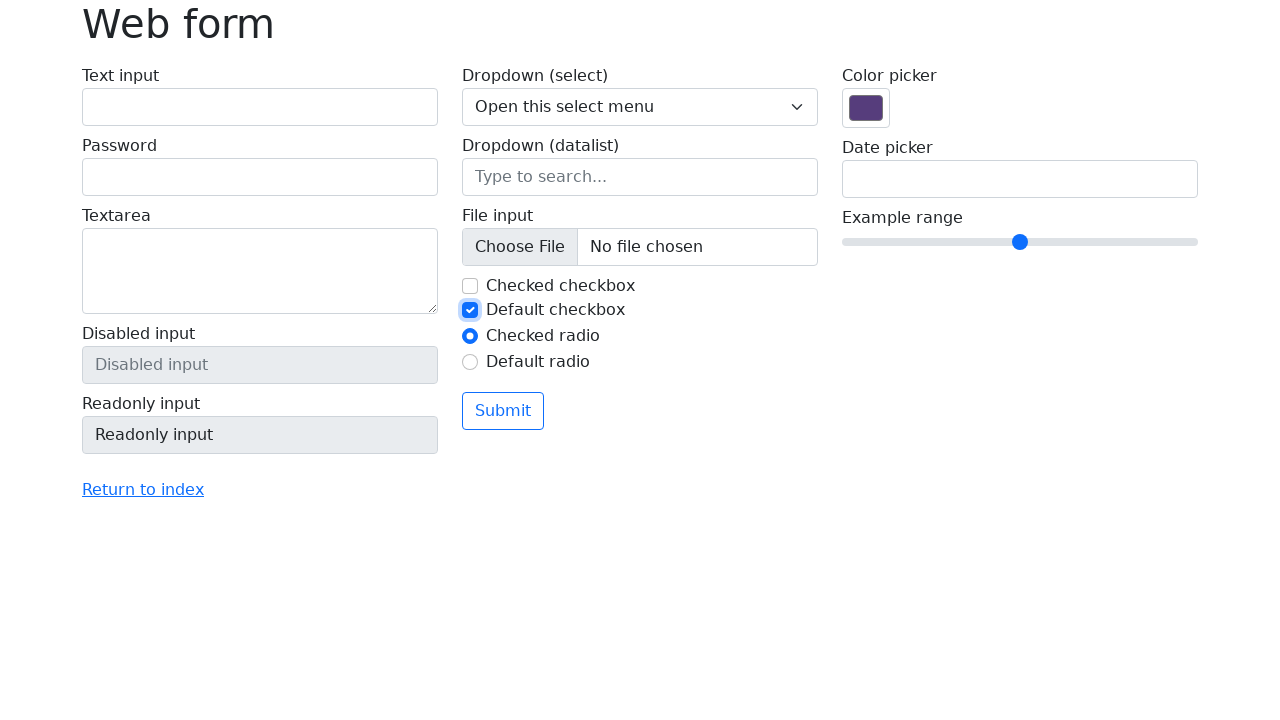

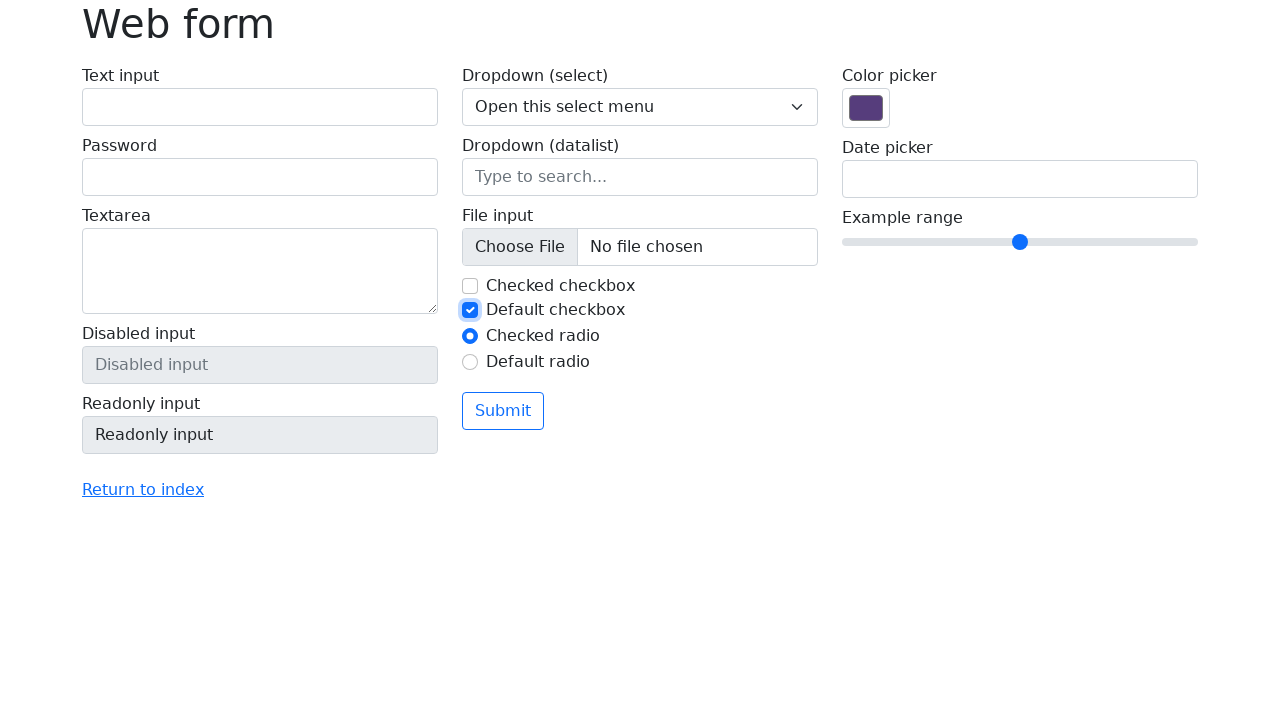